Tests browser window management by resizing, repositioning, minimizing, maximizing and setting the browser window to fullscreen mode

Starting URL: https://techproeducation.com/

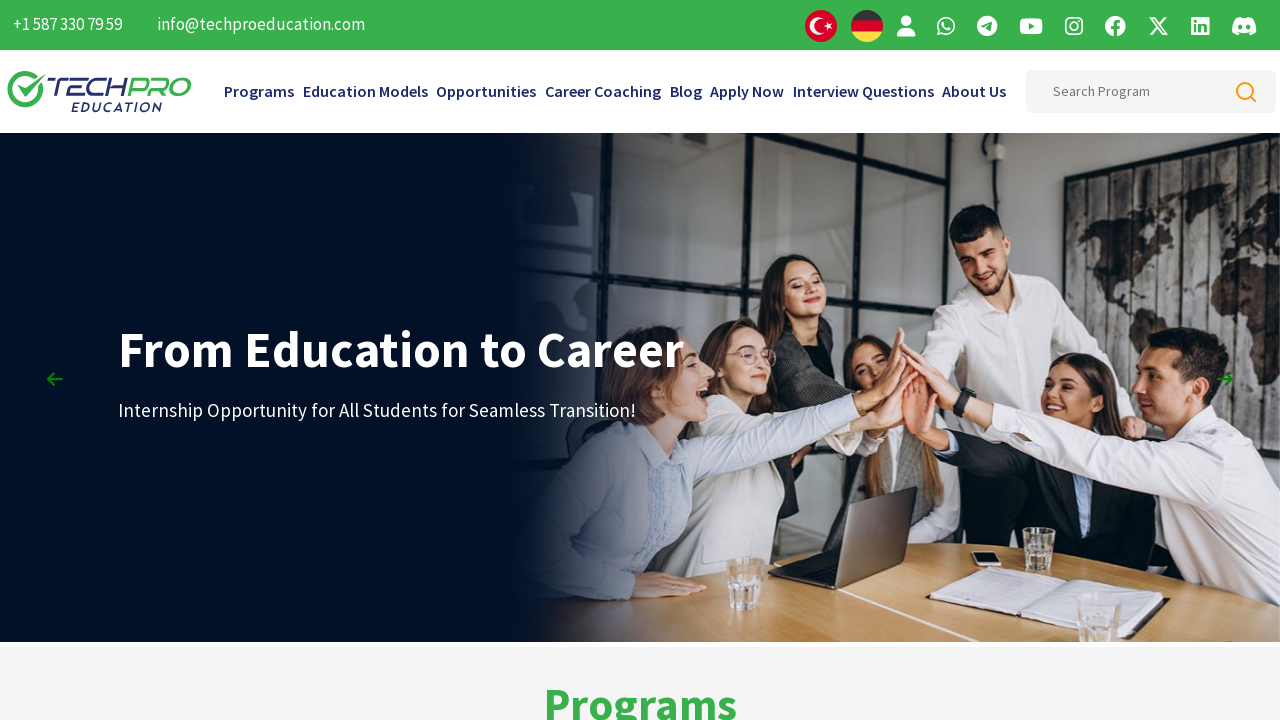

Retrieved initial window position
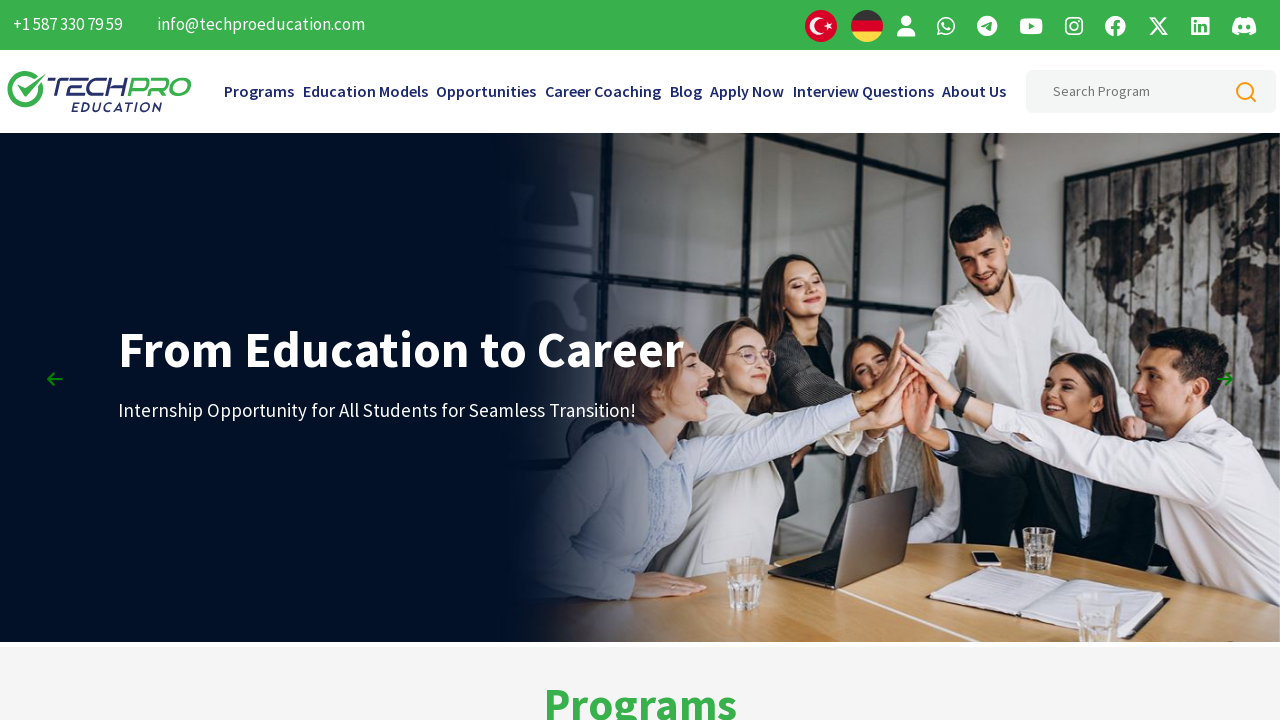

Retrieved initial window size
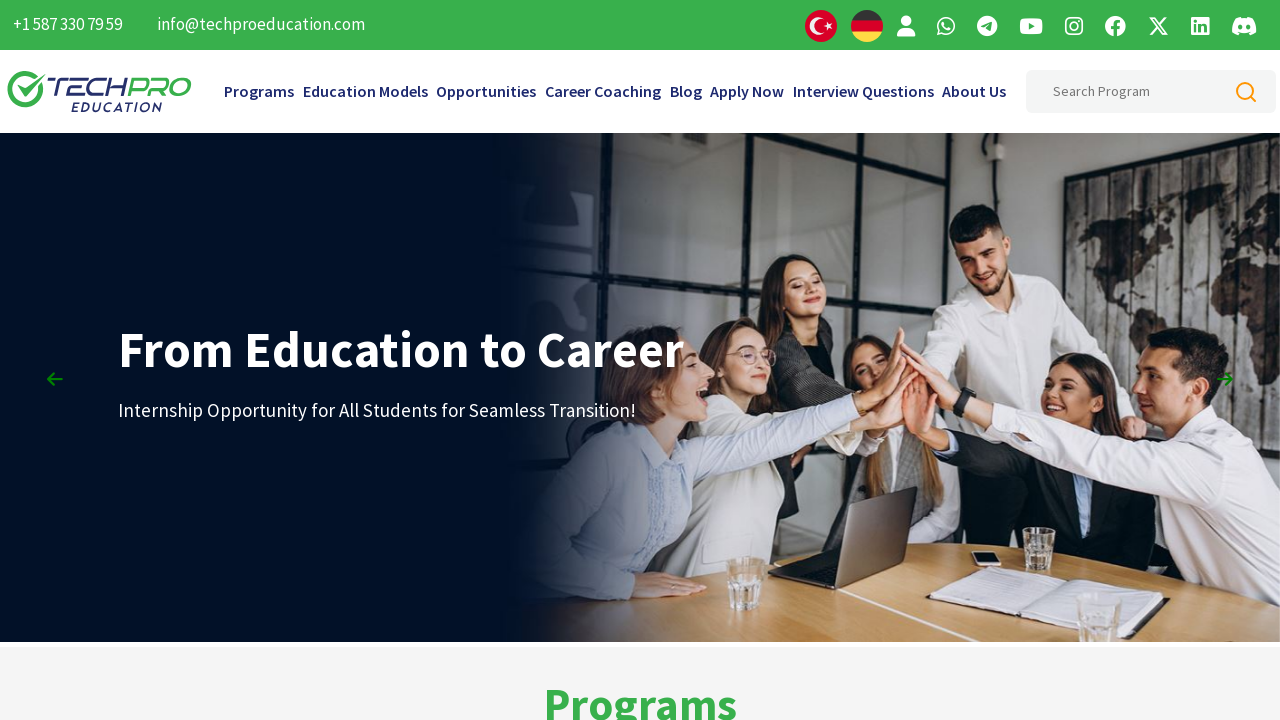

Maximized window to 1920x1080
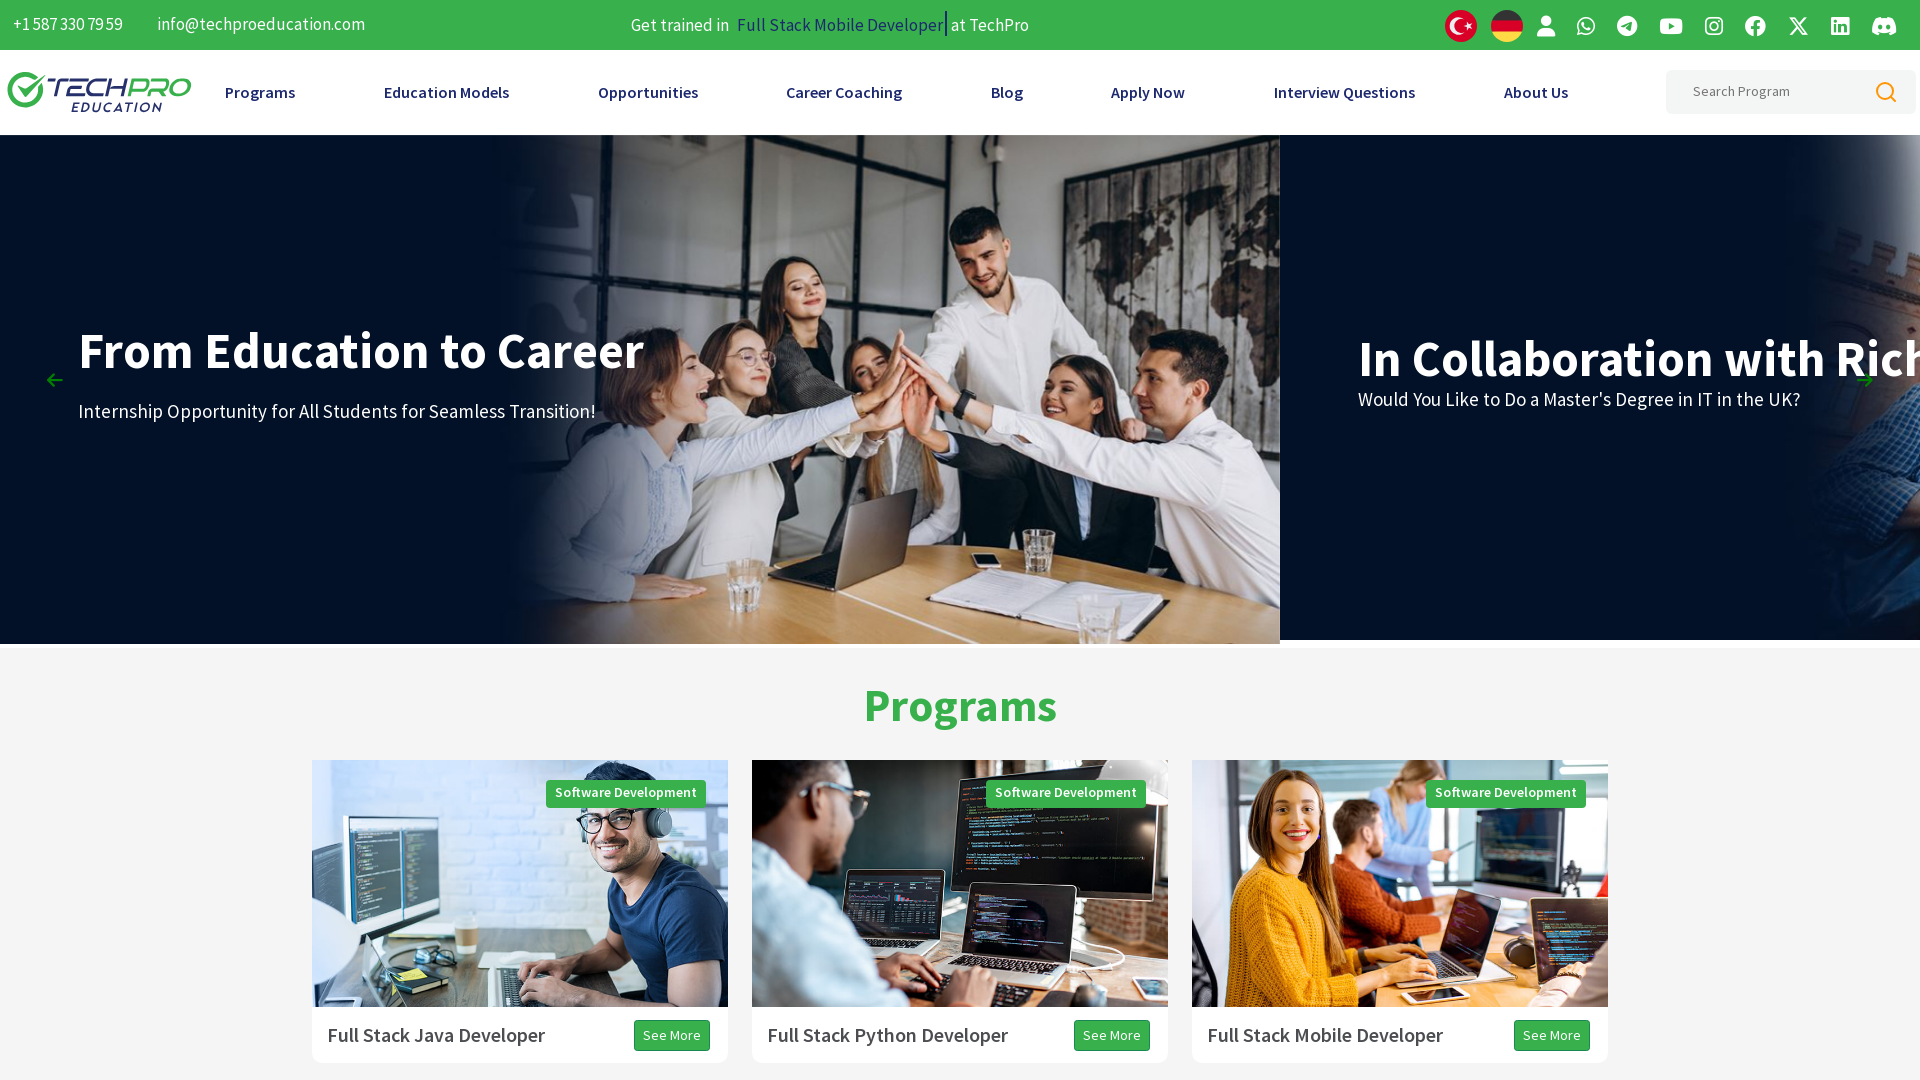

Retrieved window position after maximize
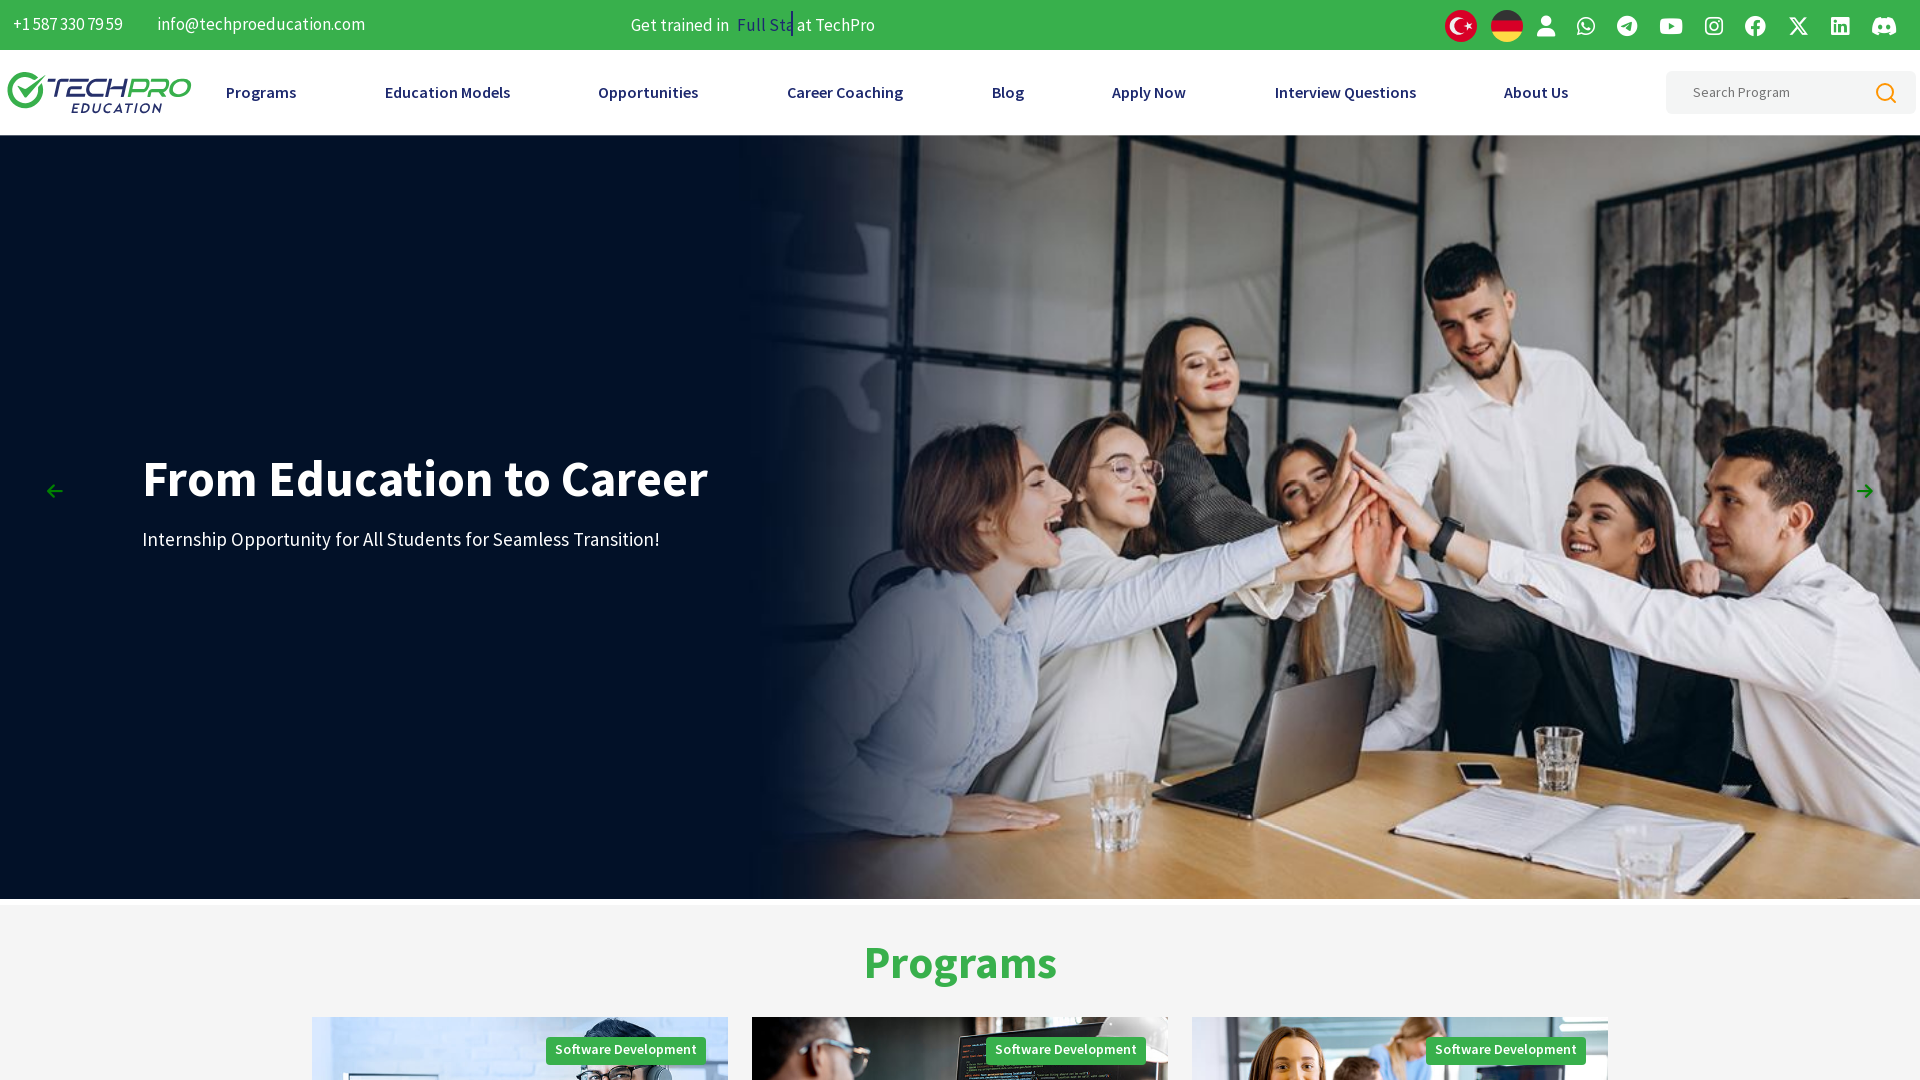

Retrieved window size after maximize
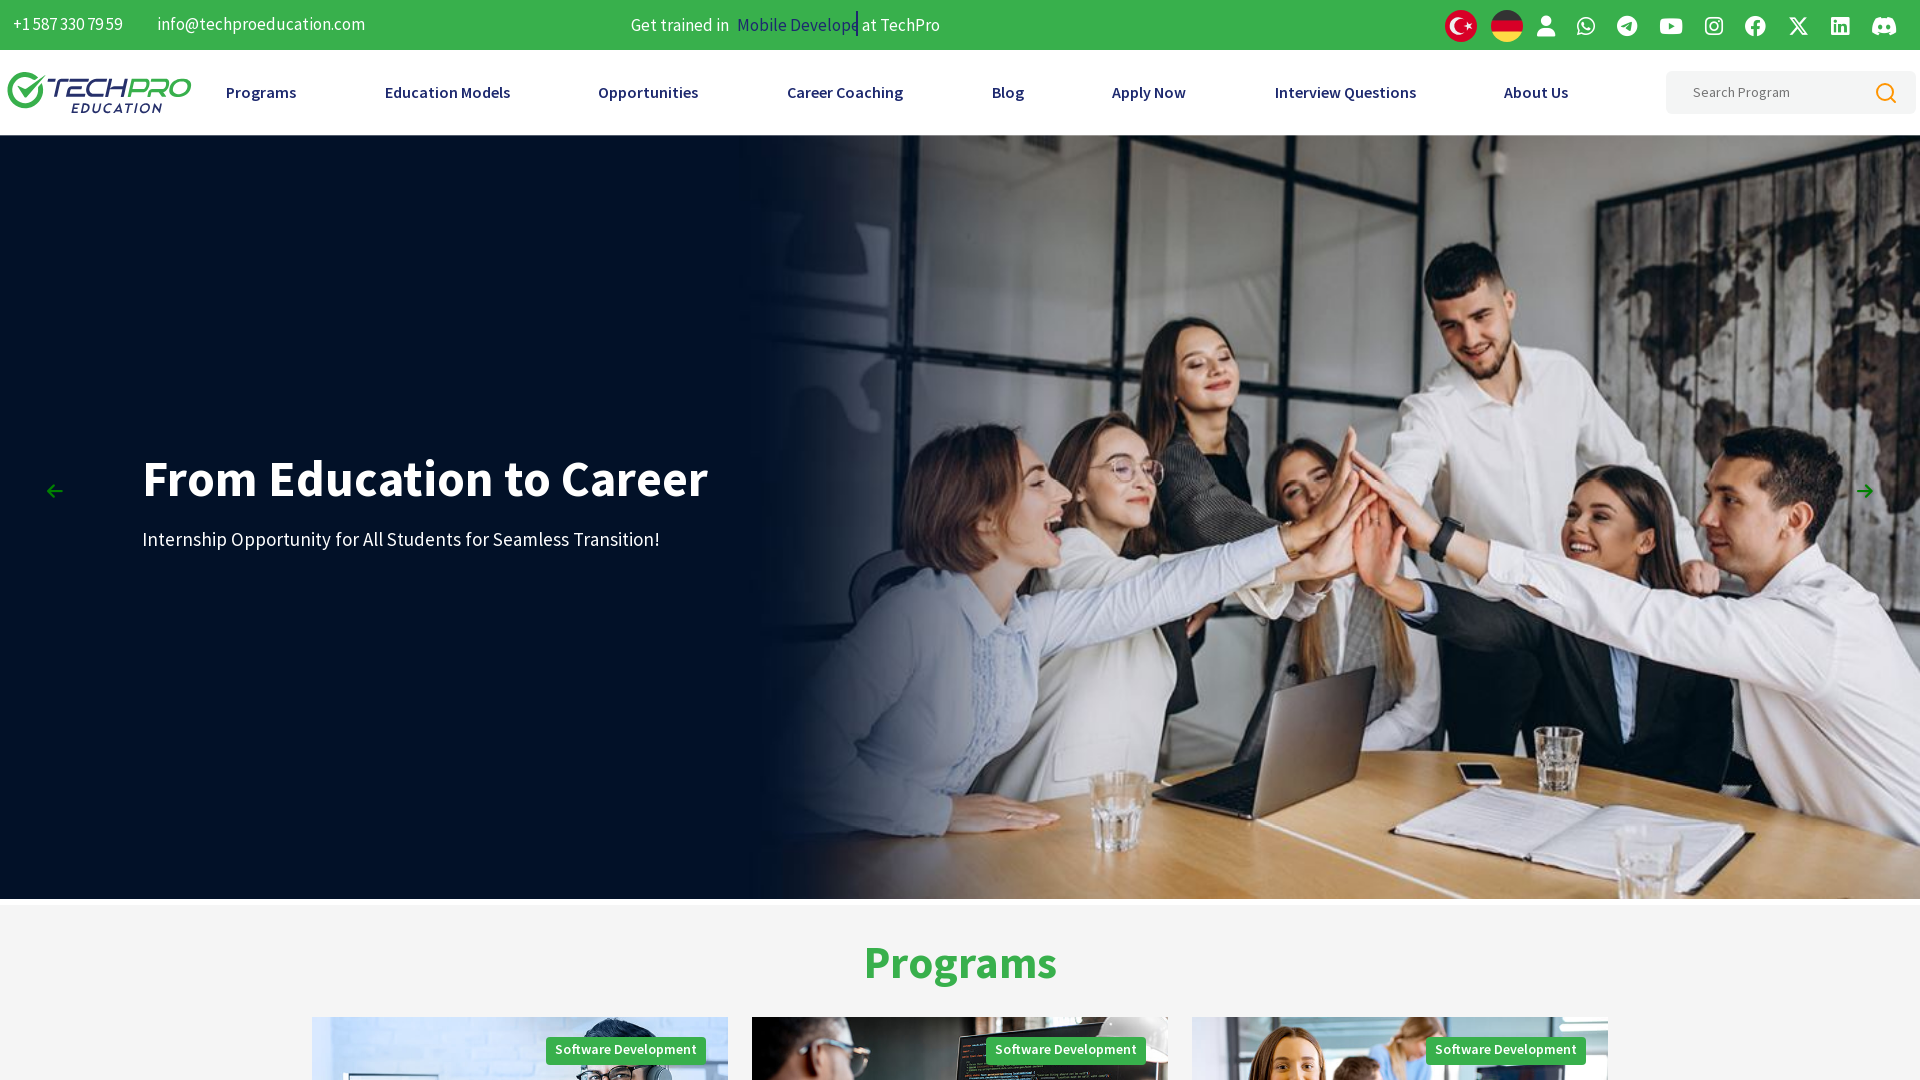

Waited 3 seconds after maximizing window
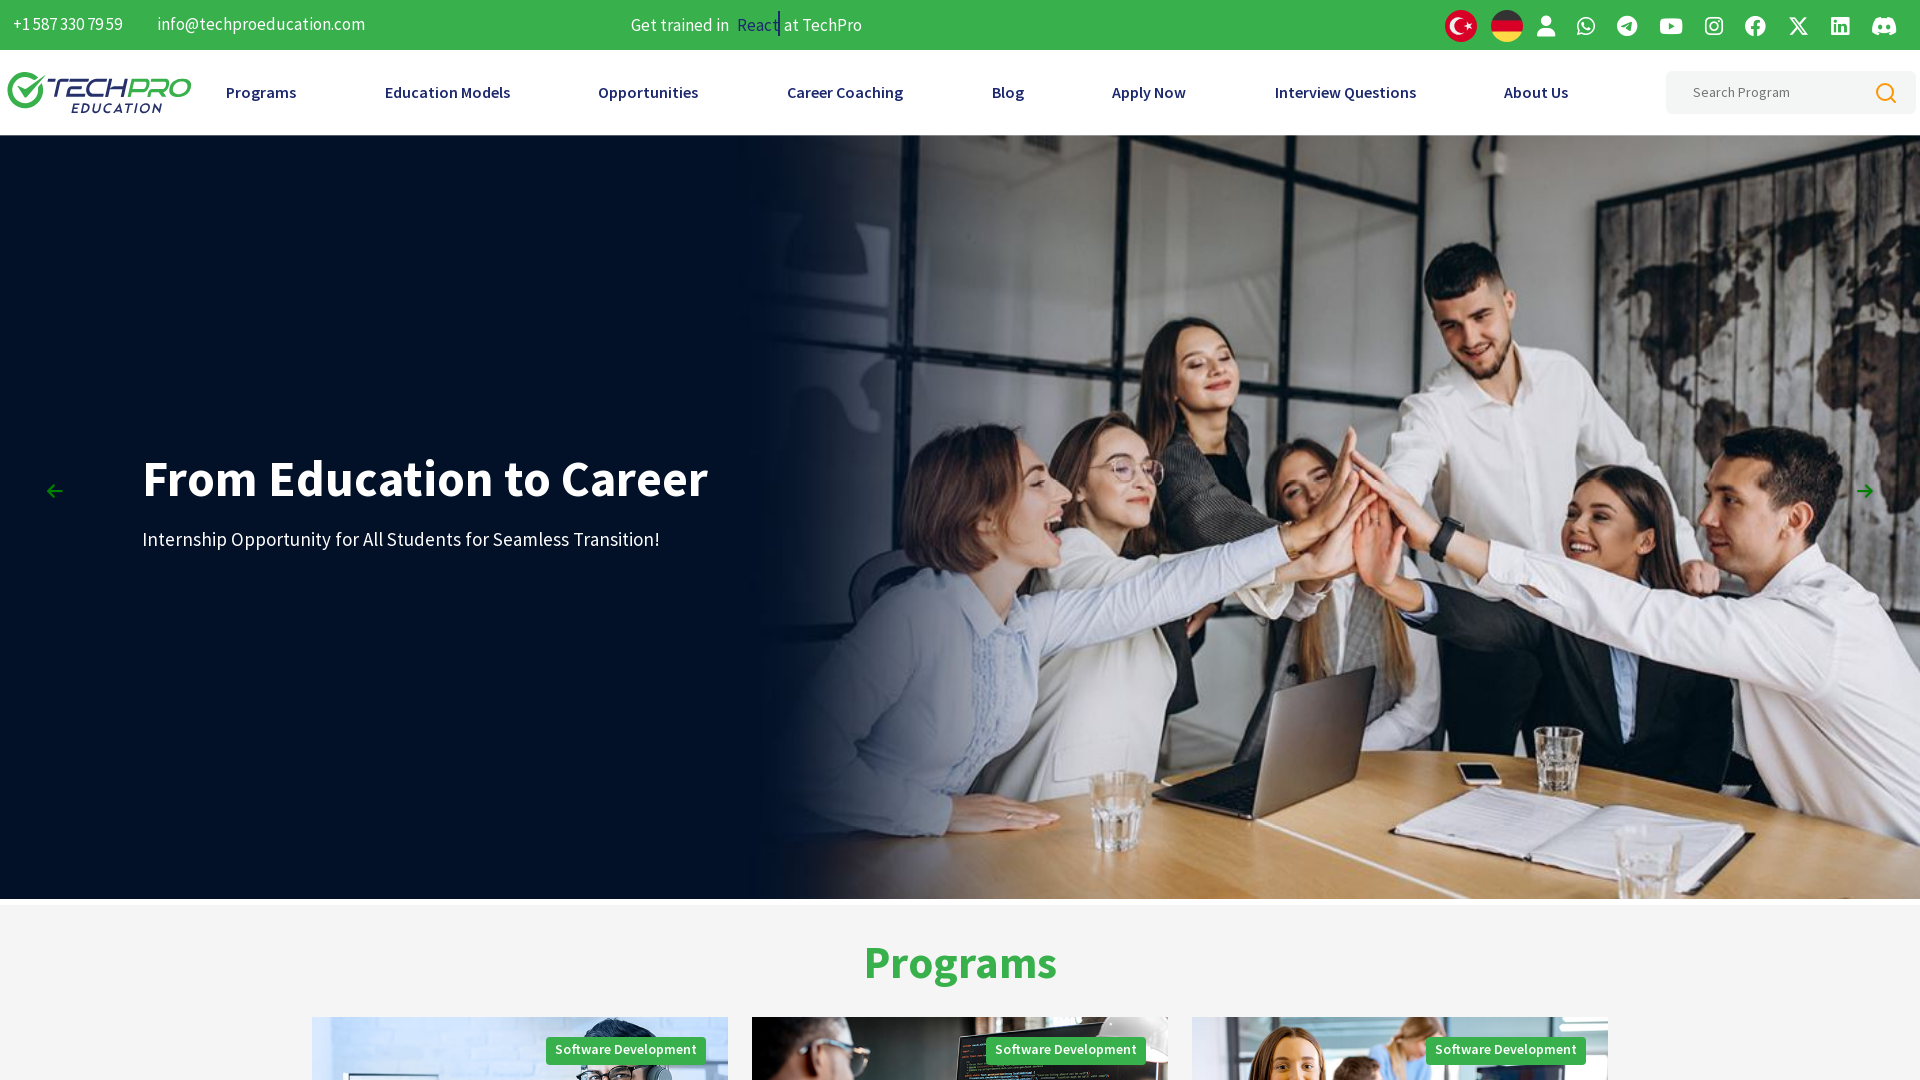

Simulated minimize by resizing viewport to 100x100
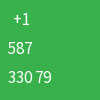

Waited 3 seconds after minimizing window
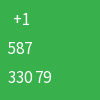

Set viewport to fullscreen dimensions (1920x1080)
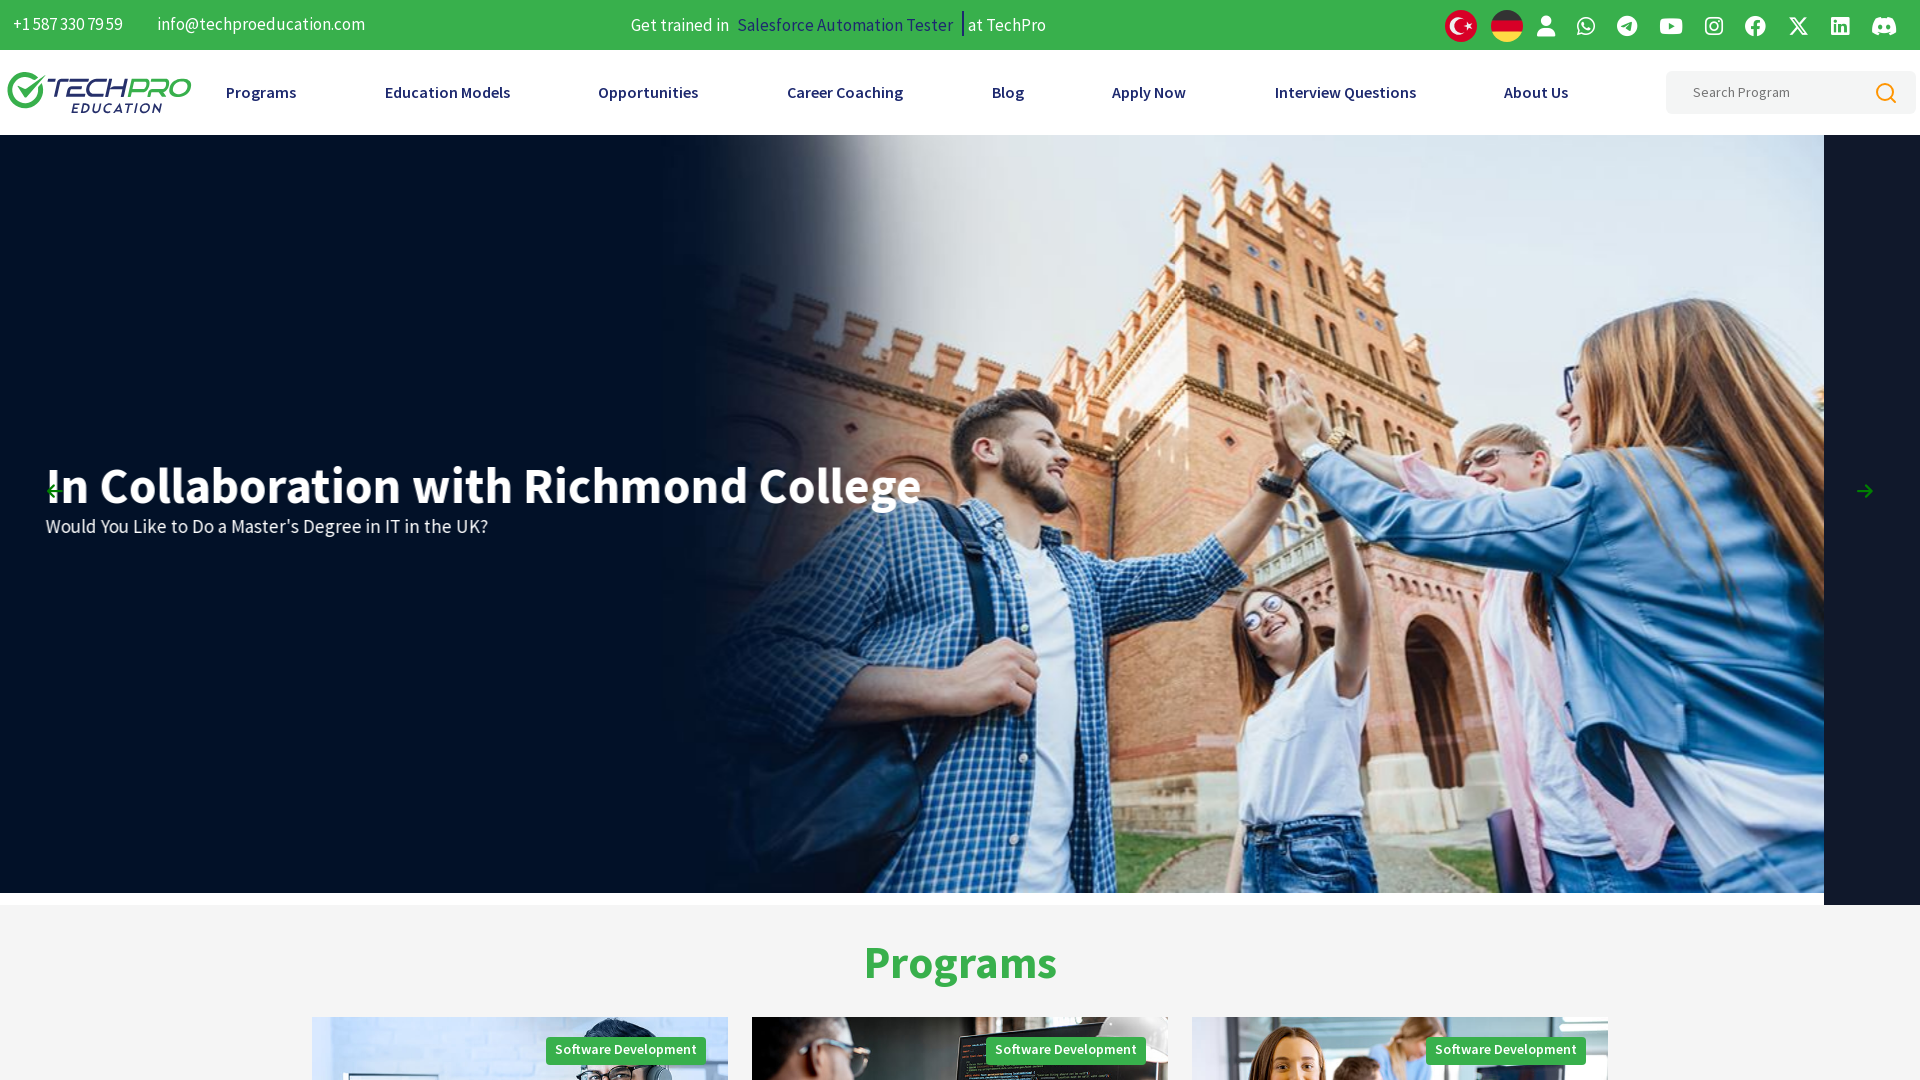

Waited 3 seconds in fullscreen mode
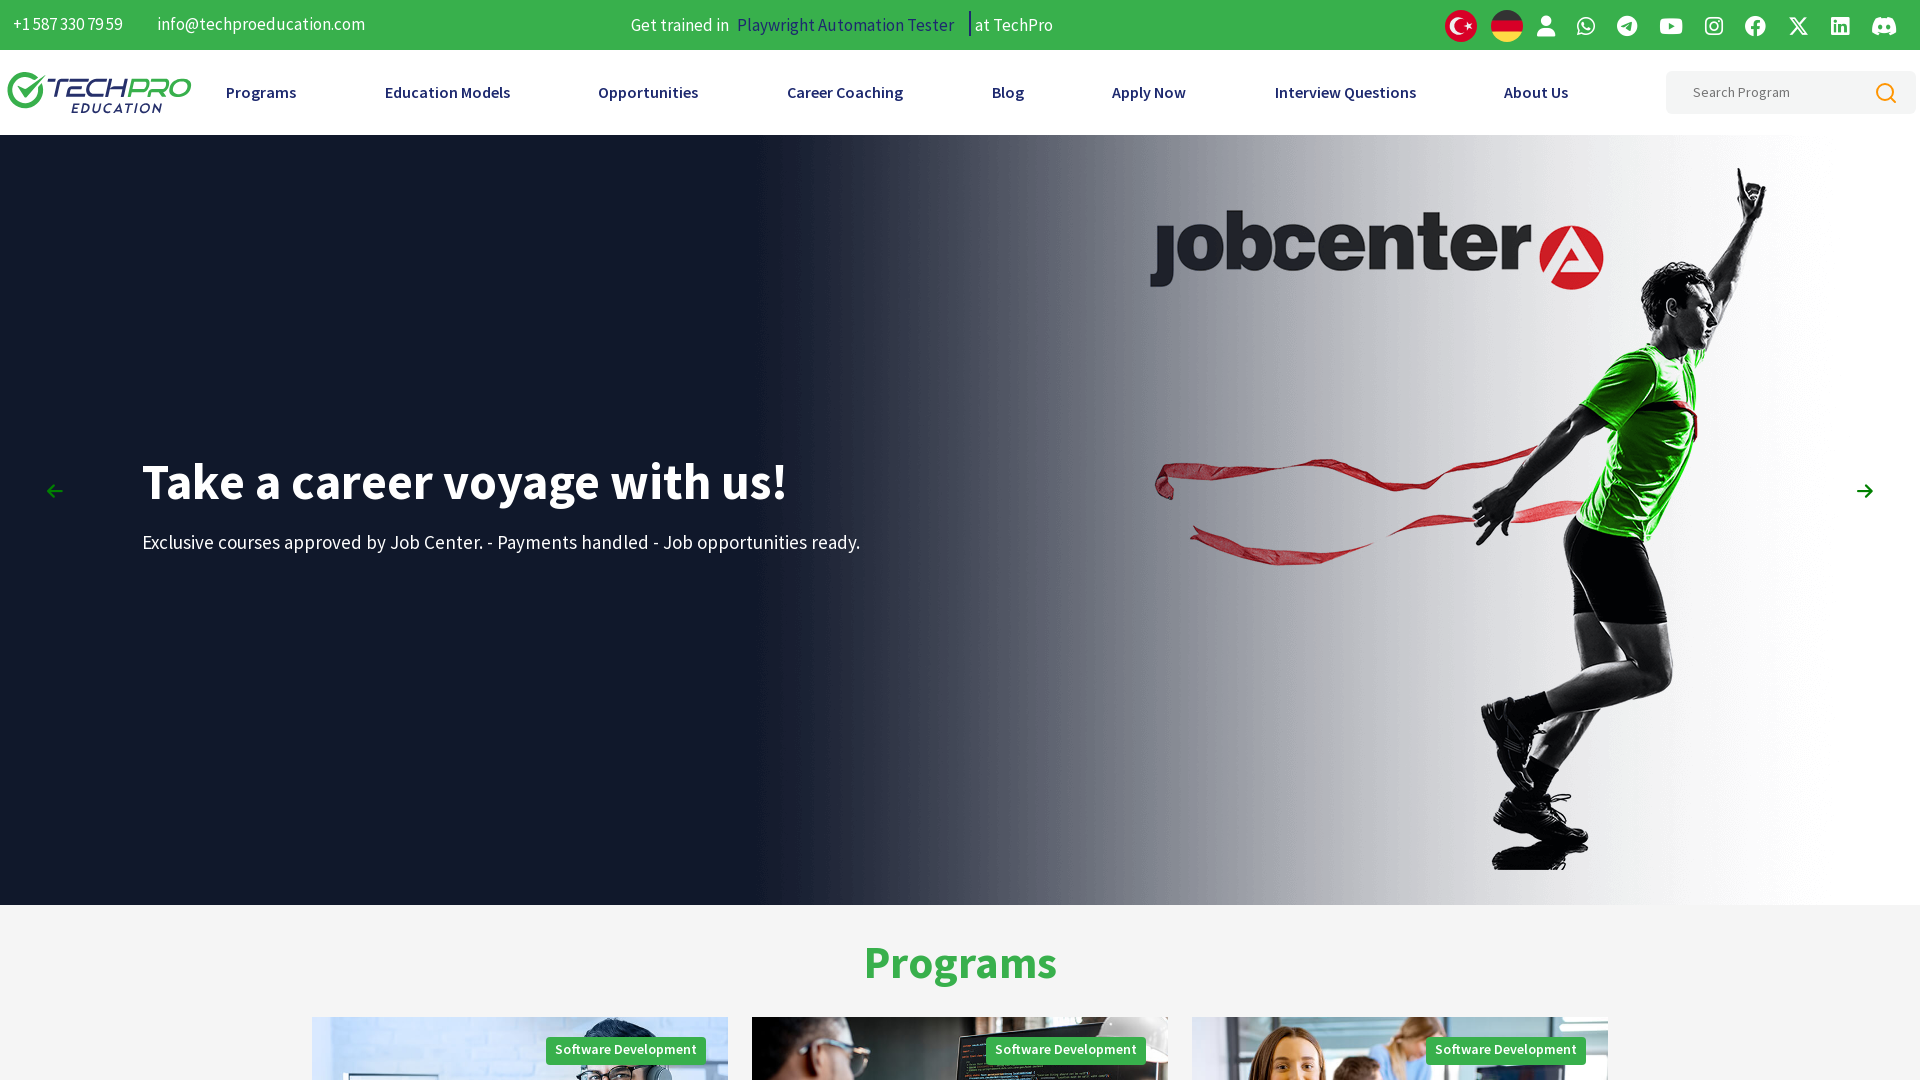

Resized window to specific size of 600x600
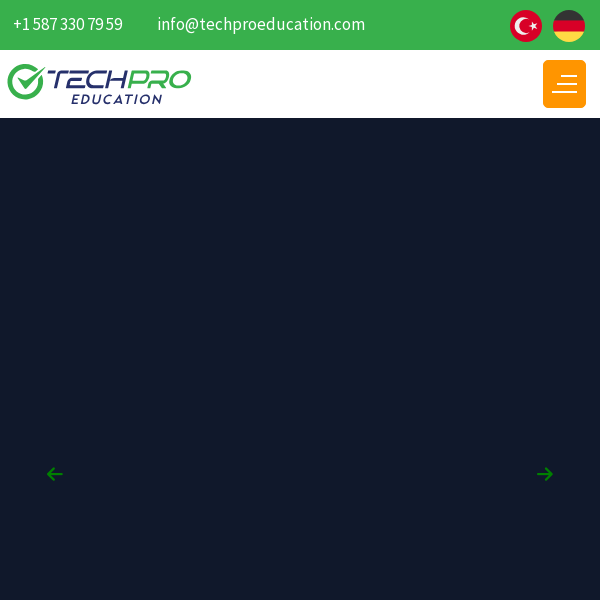

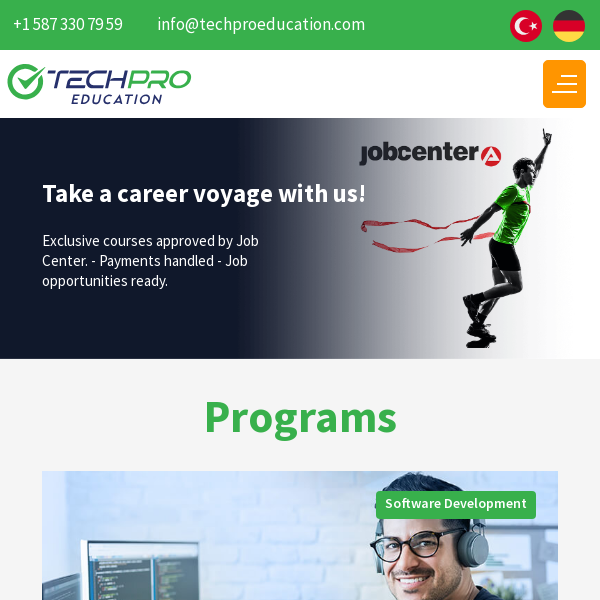